Navigates through a web table to find and interact with specific course pricing information

Starting URL: https://rahulshettyacademy.com/AutomationPractice/

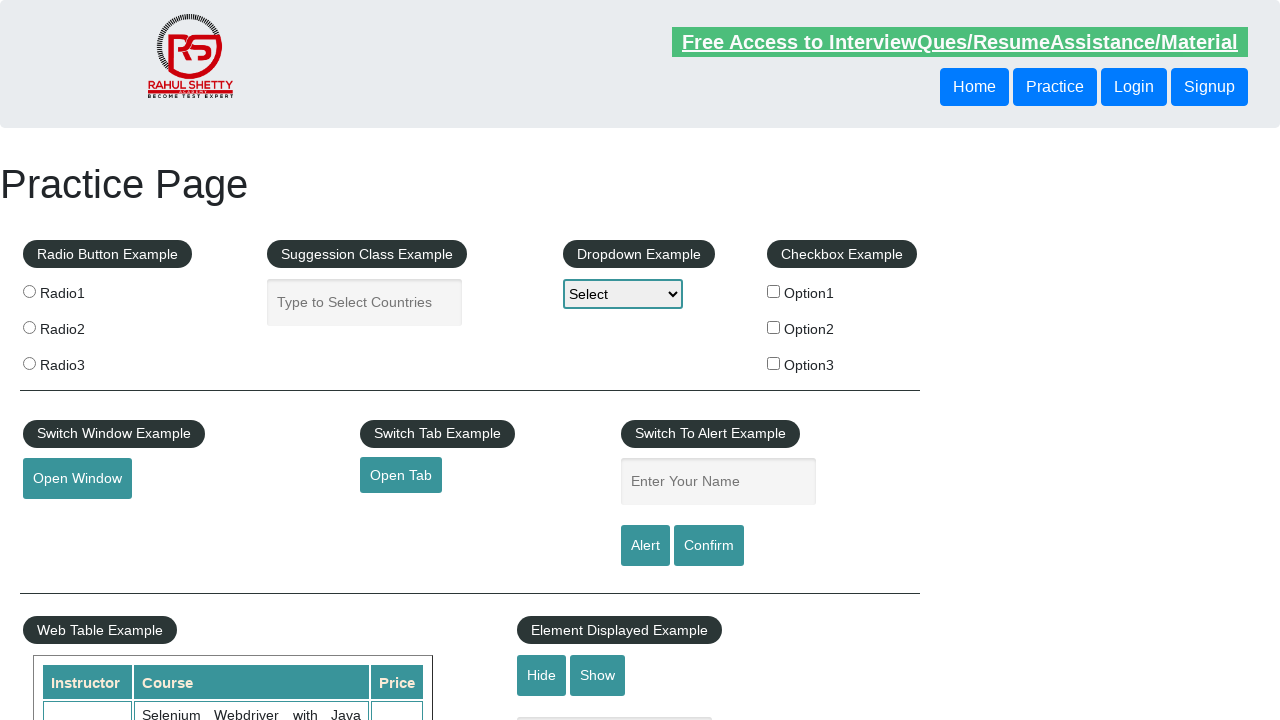

Waited for web table to load
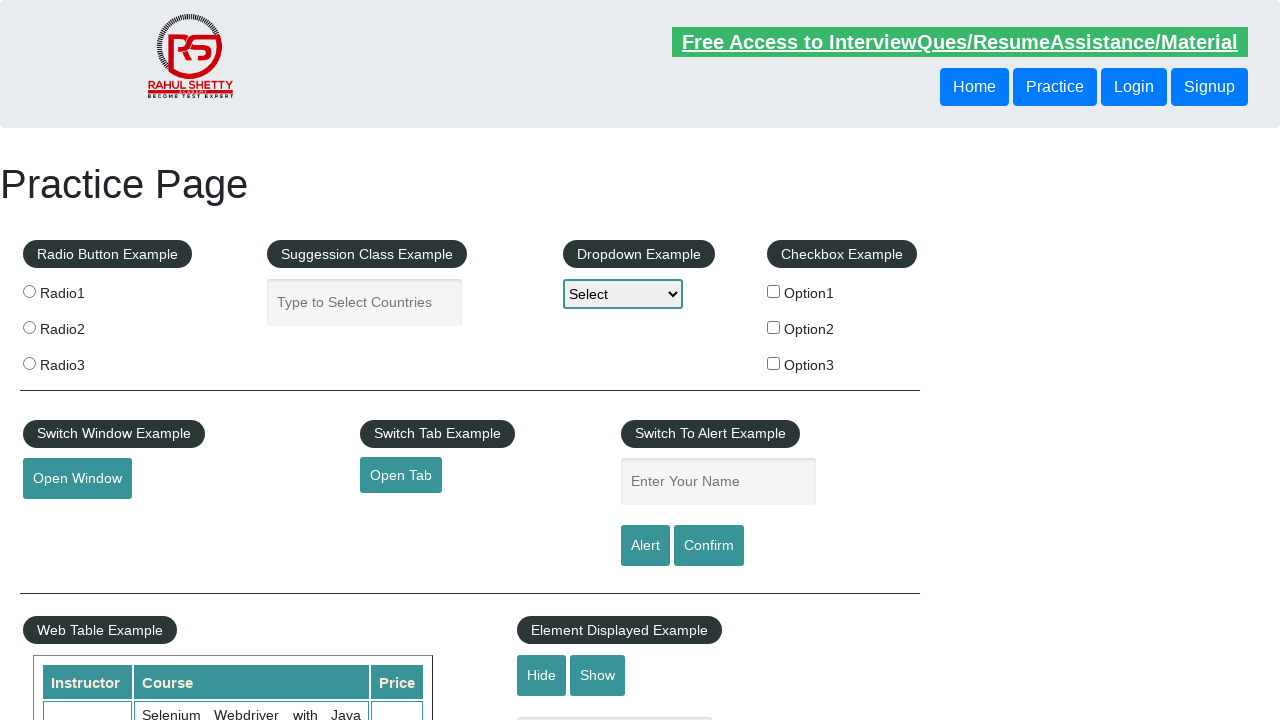

Retrieved all price cells from the web table
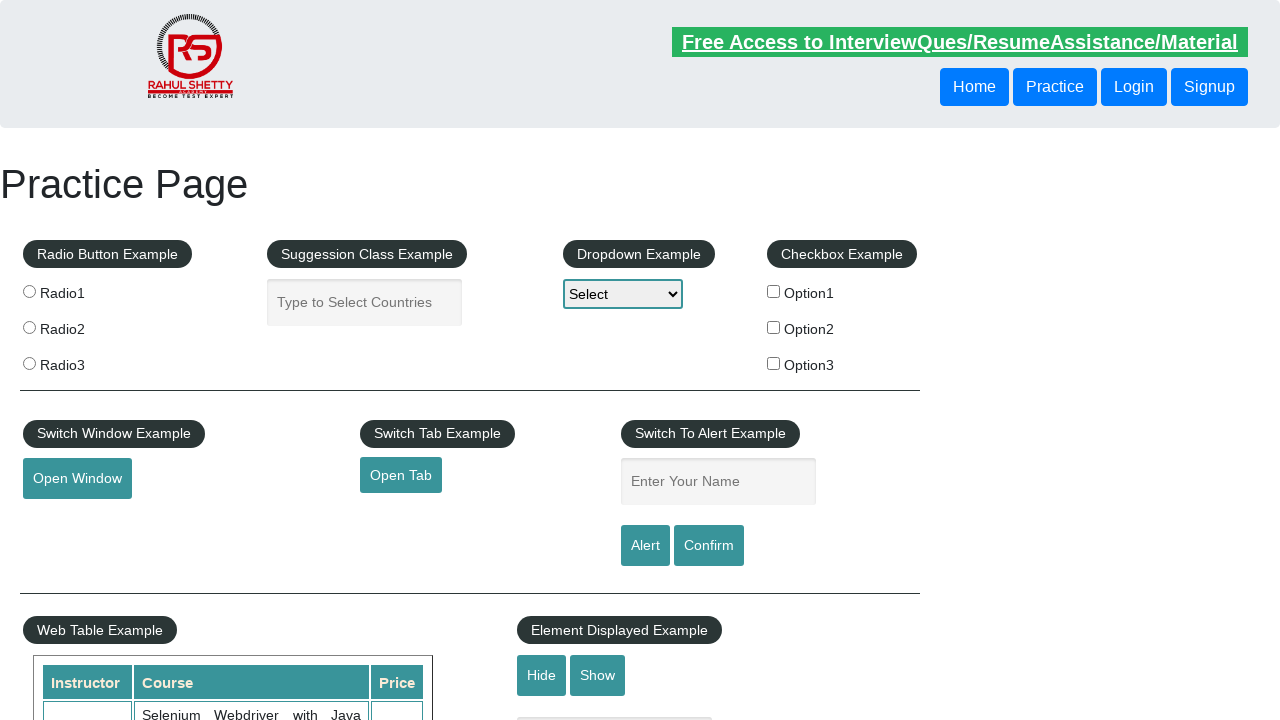

Found course with price 25: Learn SQL in Practical + Database Testing from Scratch
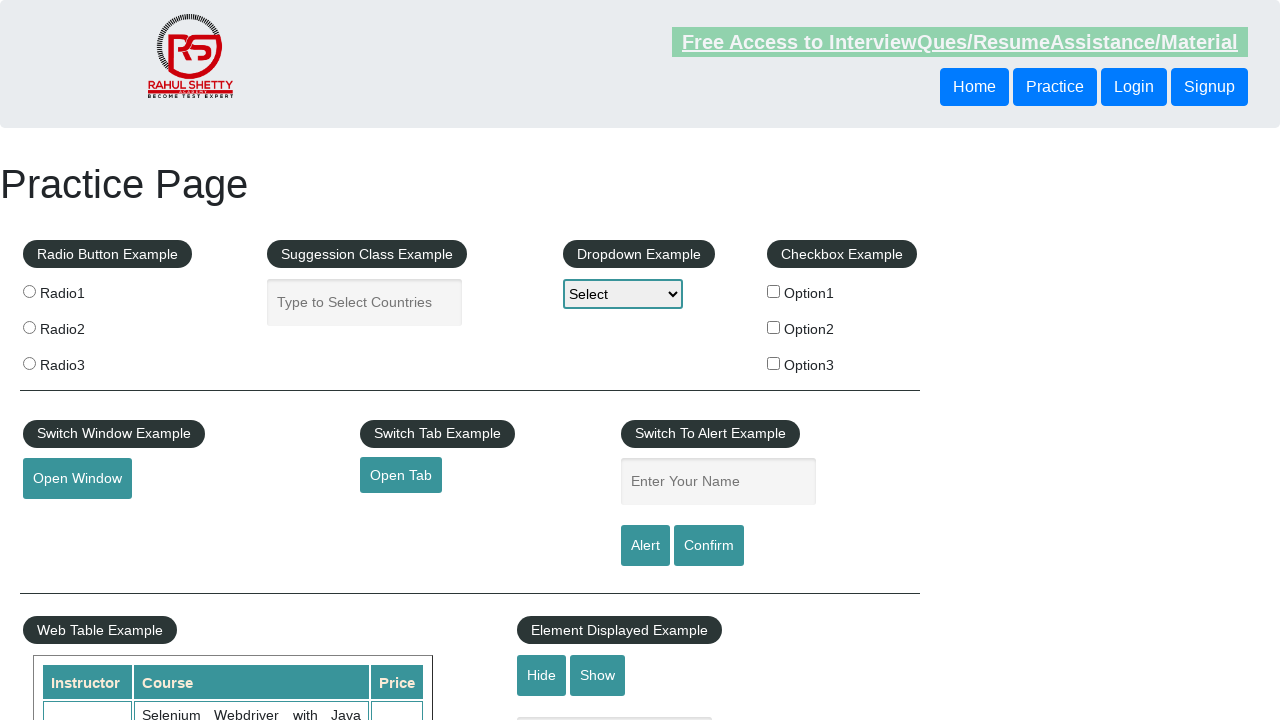

Found course with price 25: Learn JMETER from Scratch - (Performance + Load) Testing Tool
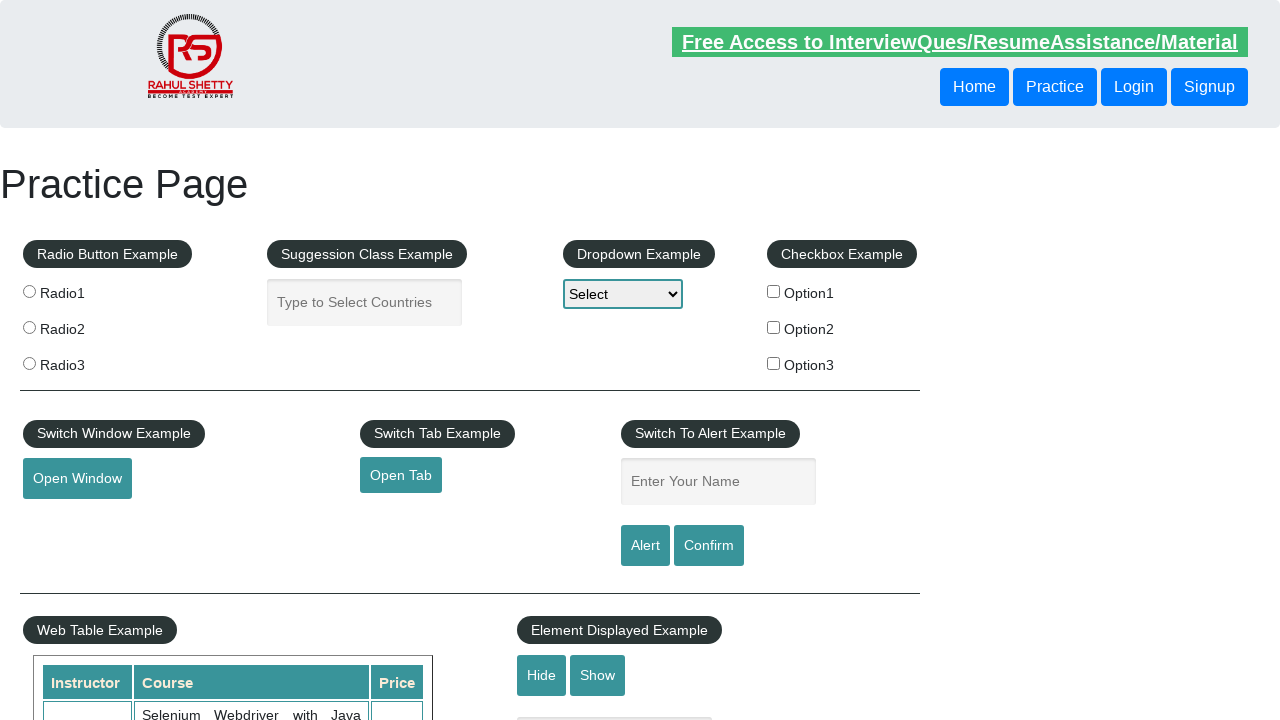

Found course with price 25: QA Expert Course :Software Testing + Bugzilla + SQL + Agile
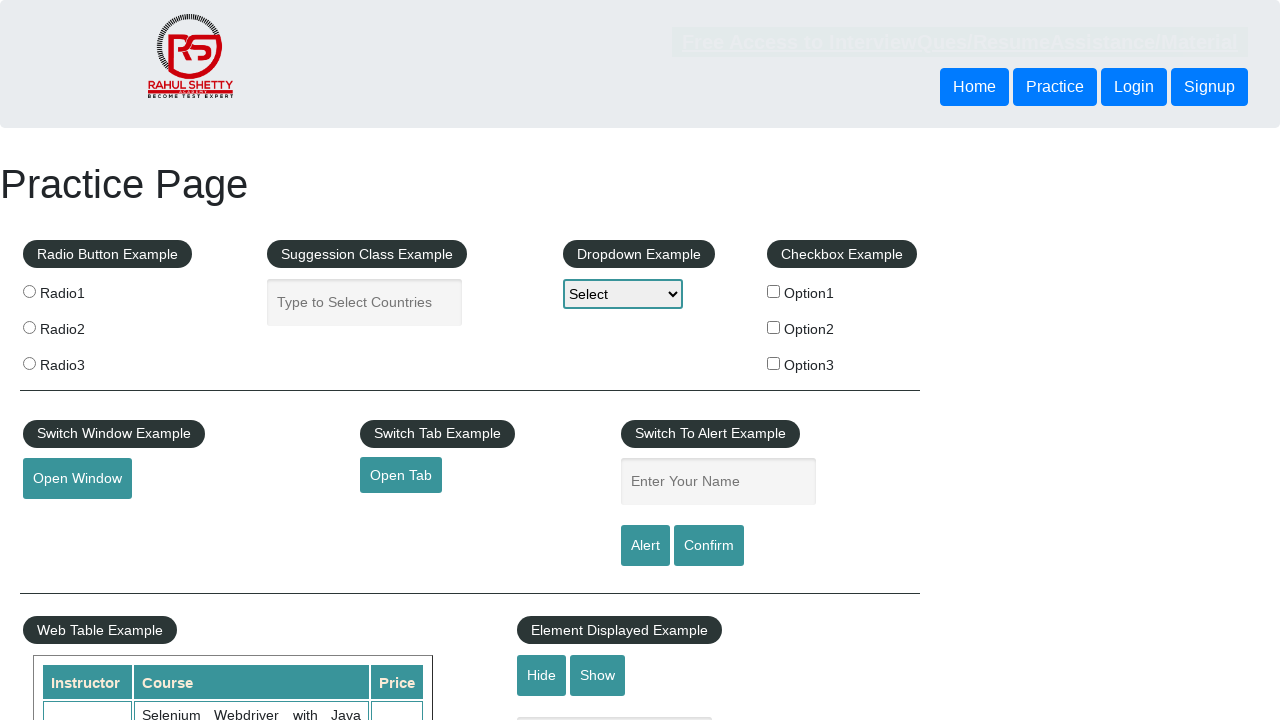

Found course with price 25: Master Selenium Automation in simple Python Language
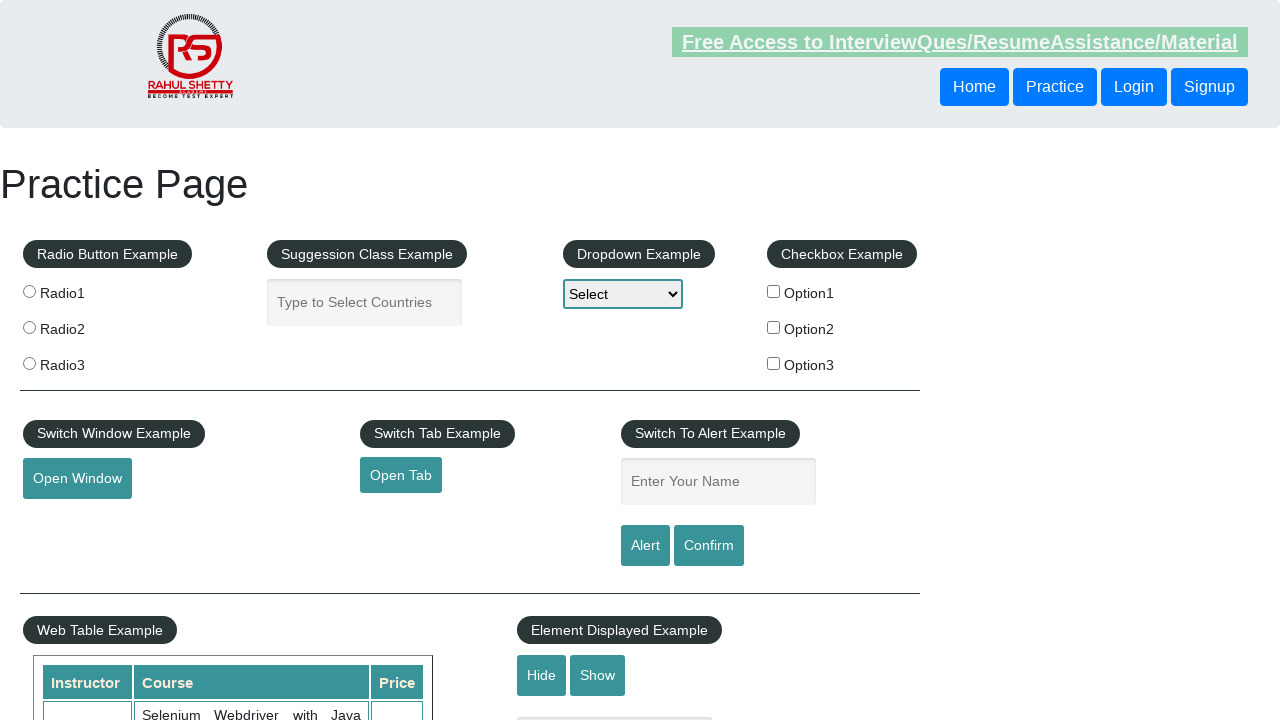

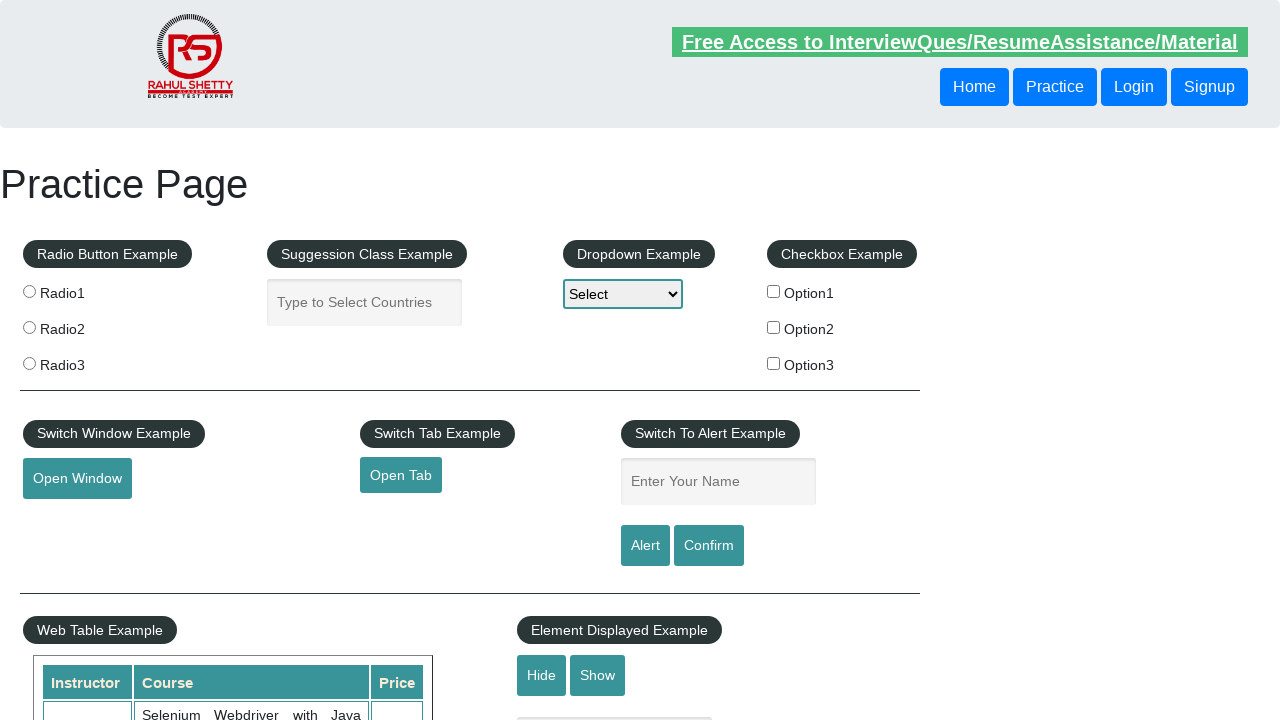